Tests the text-box demo form by filling in the username and email fields with sample data

Starting URL: https://demoqa.com/text-box

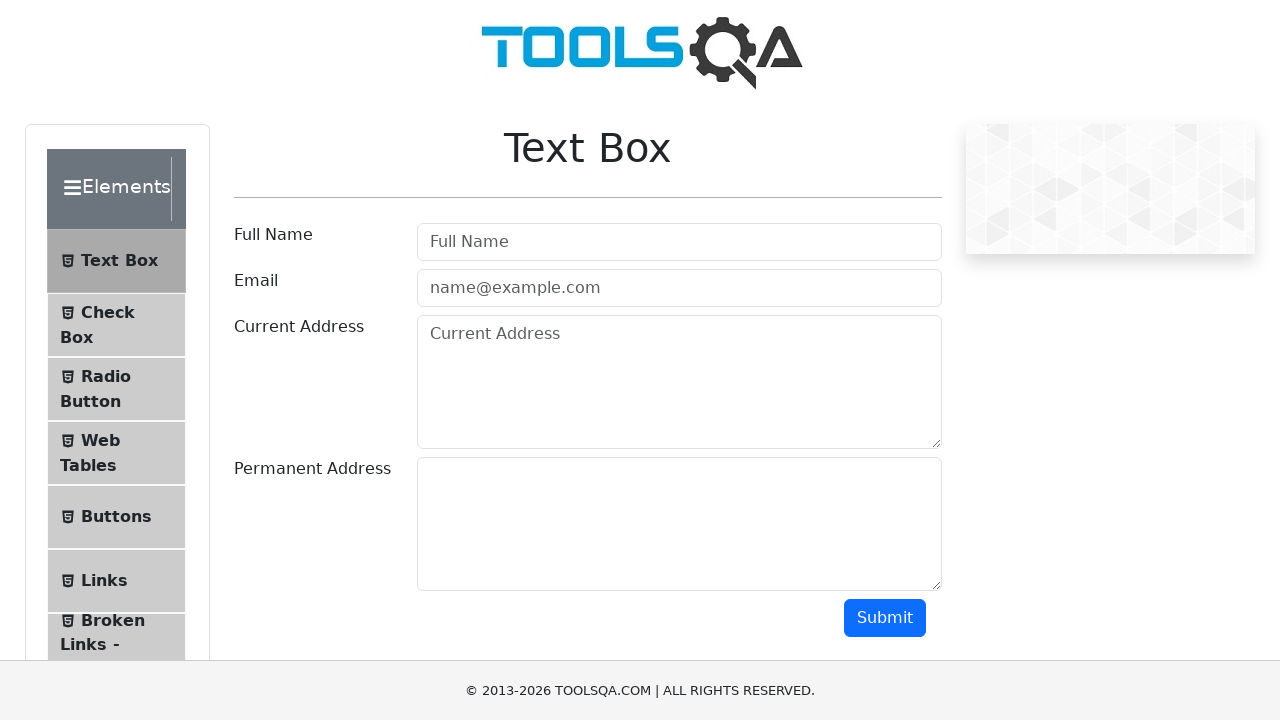

Filled username field with 'ismayil' on #userName
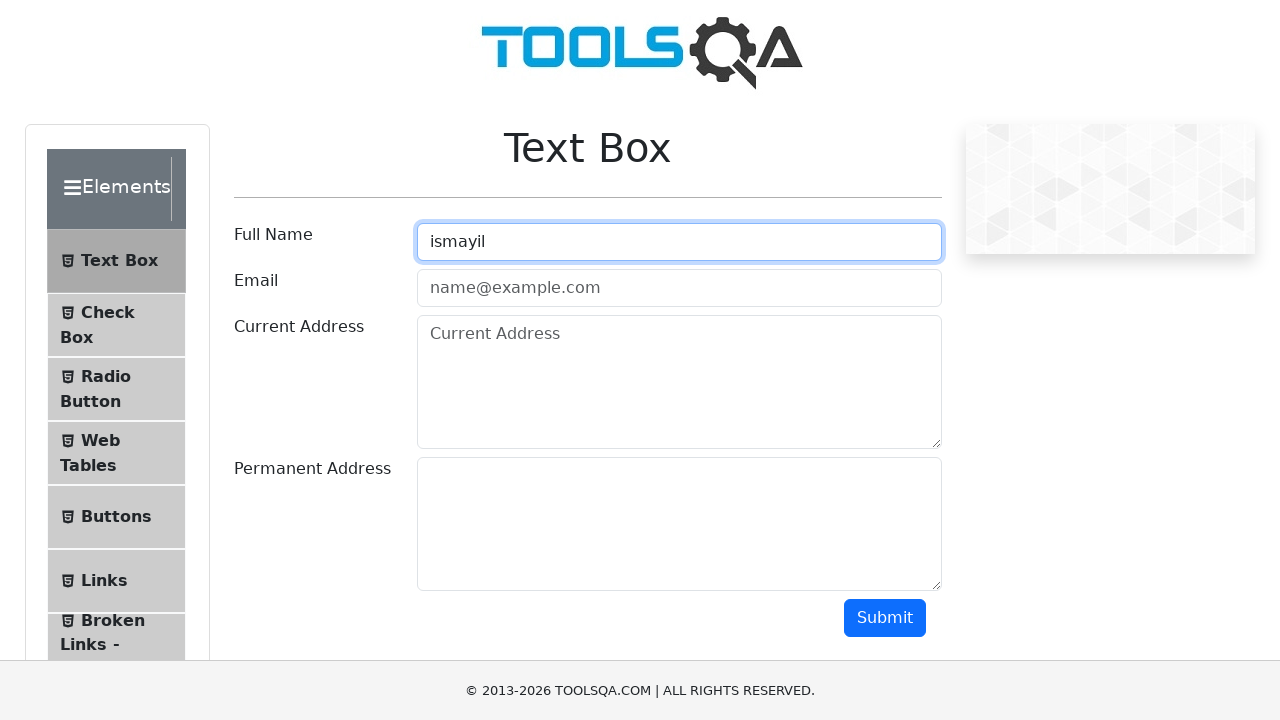

Filled email field with 'ismayil.qedirov@example.com' on #userEmail
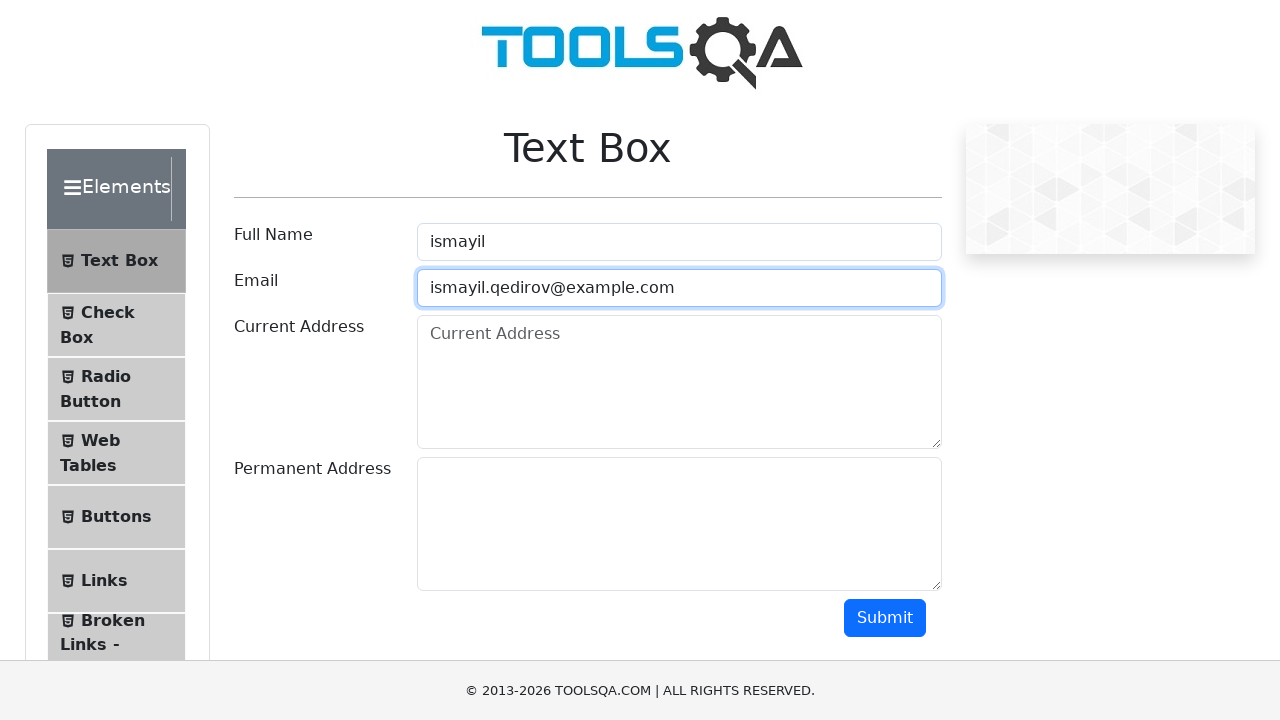

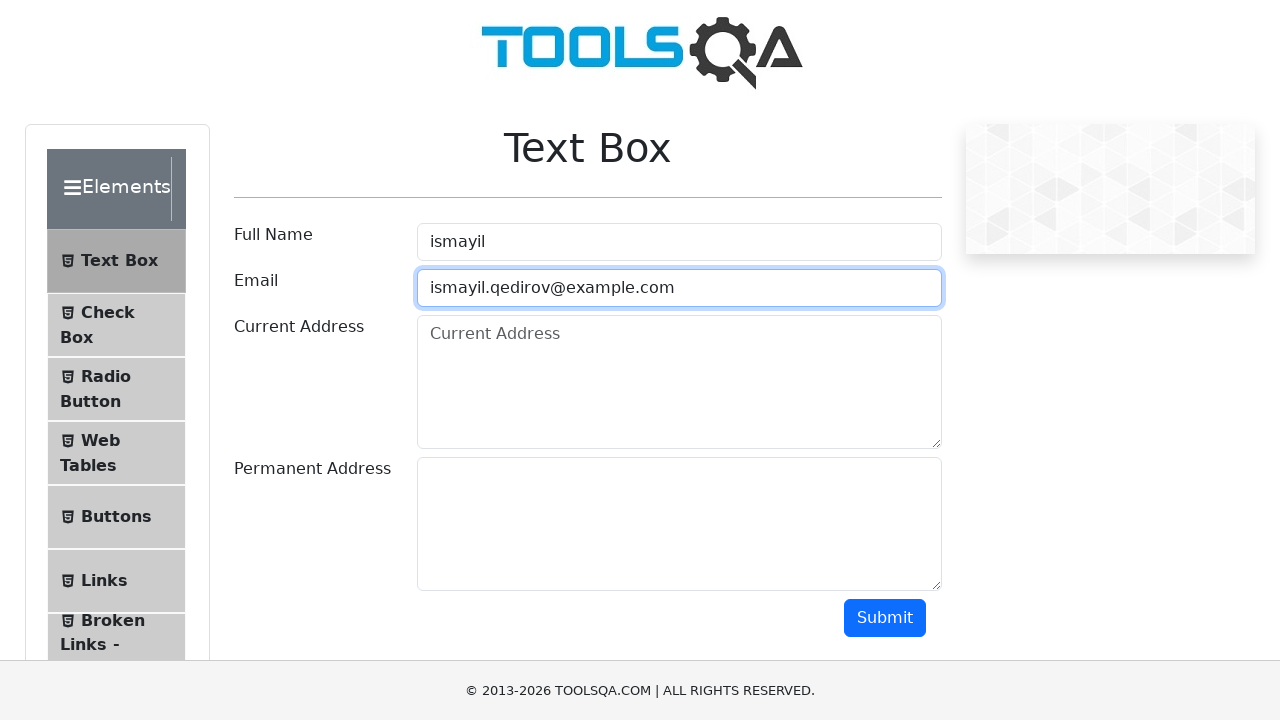